Navigates to a page, clicks a link with a mathematically calculated text value, fills out a registration form with personal details, and submits it

Starting URL: http://suninjuly.github.io/find_link_text

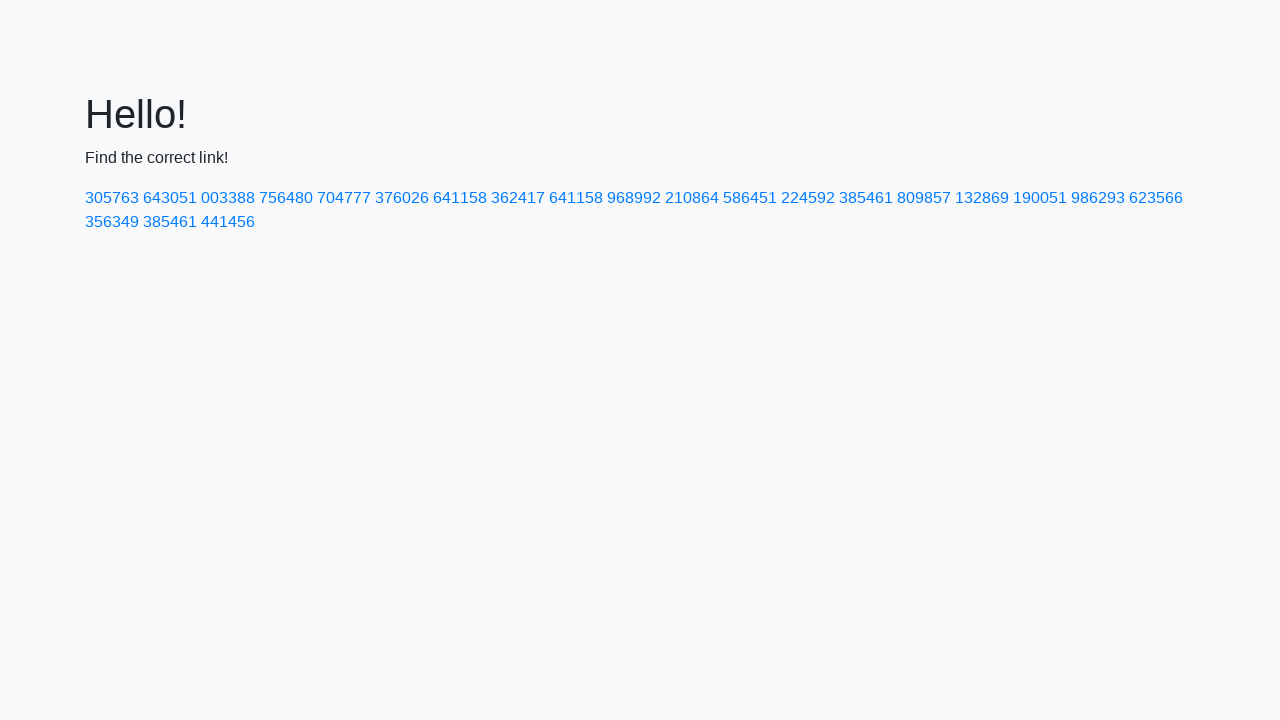

Clicked link with mathematically calculated text value: 224592 at (808, 198) on a:has-text('224592')
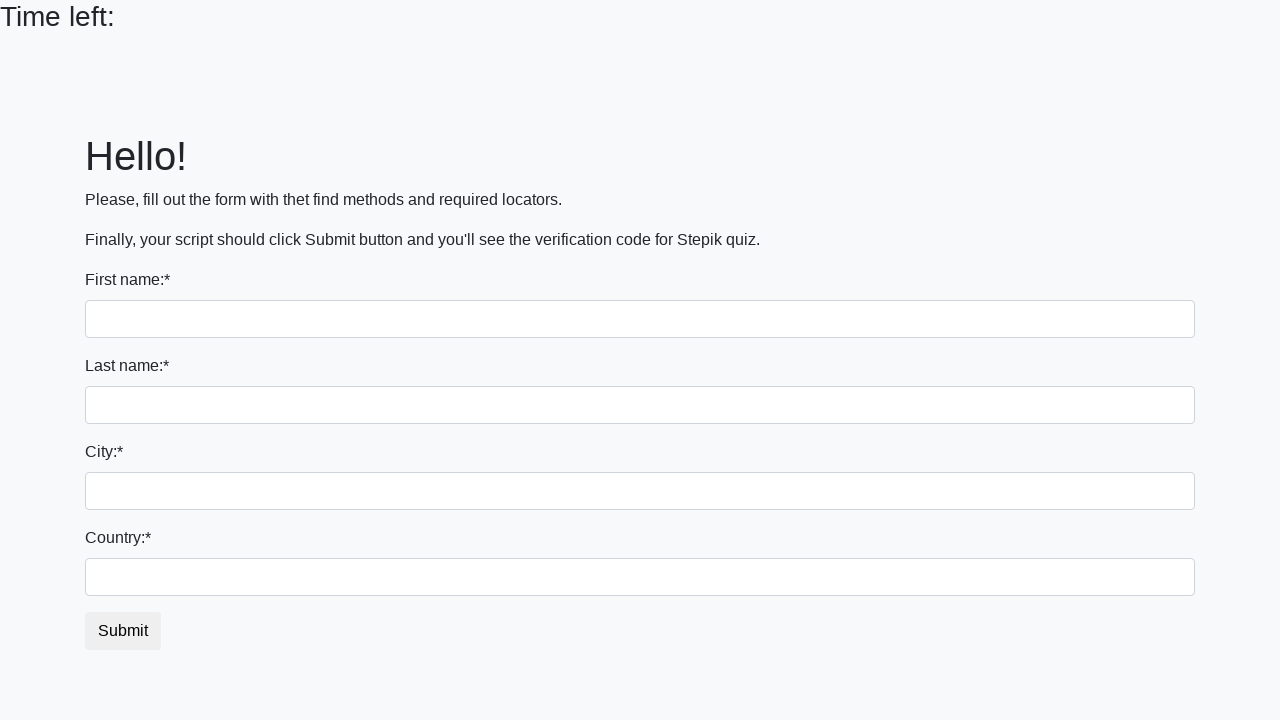

Filled first name field with 'Ivan' on input:first-of-type
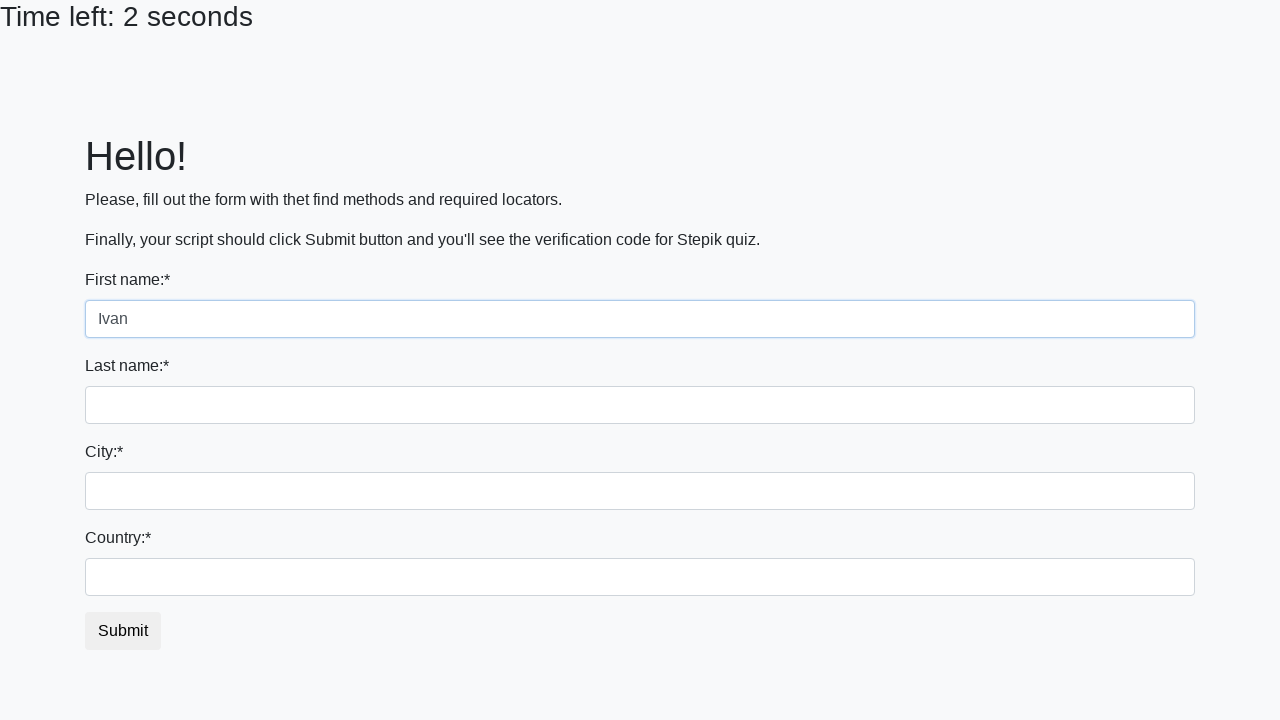

Filled last name field with 'Petrov' on input[name='last_name']
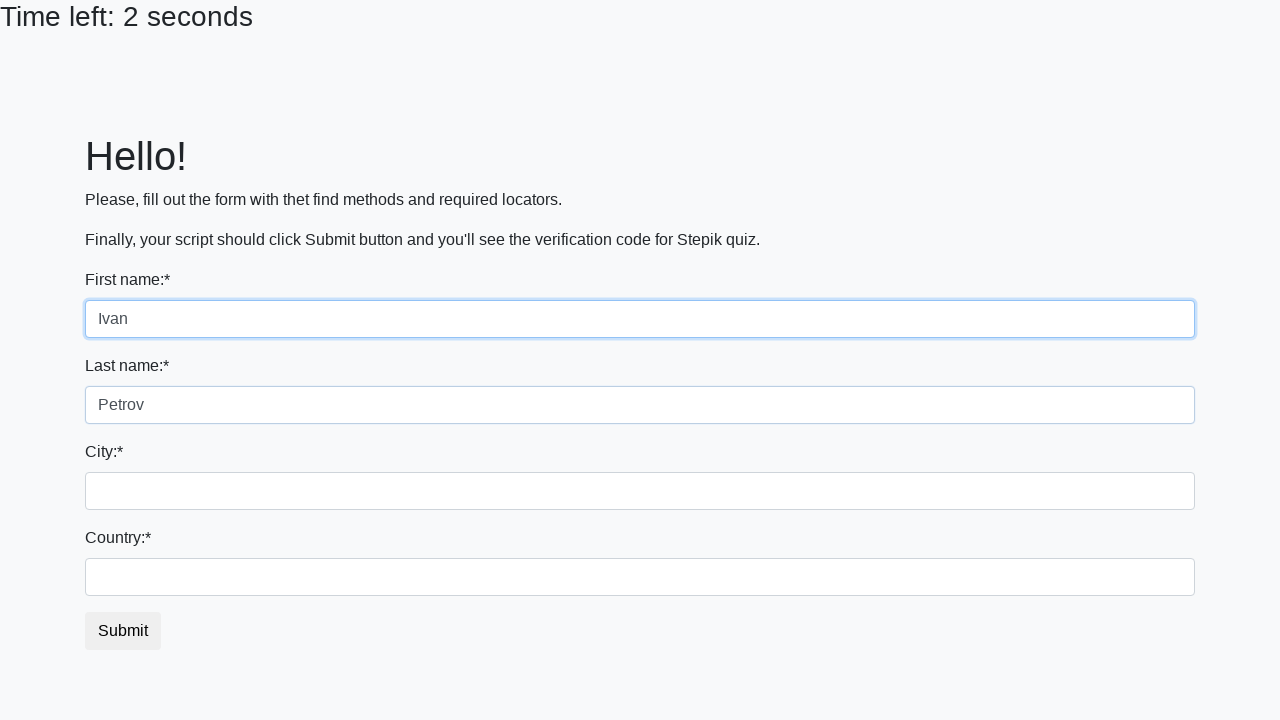

Filled city field with 'Smolensk' on .form-control.city
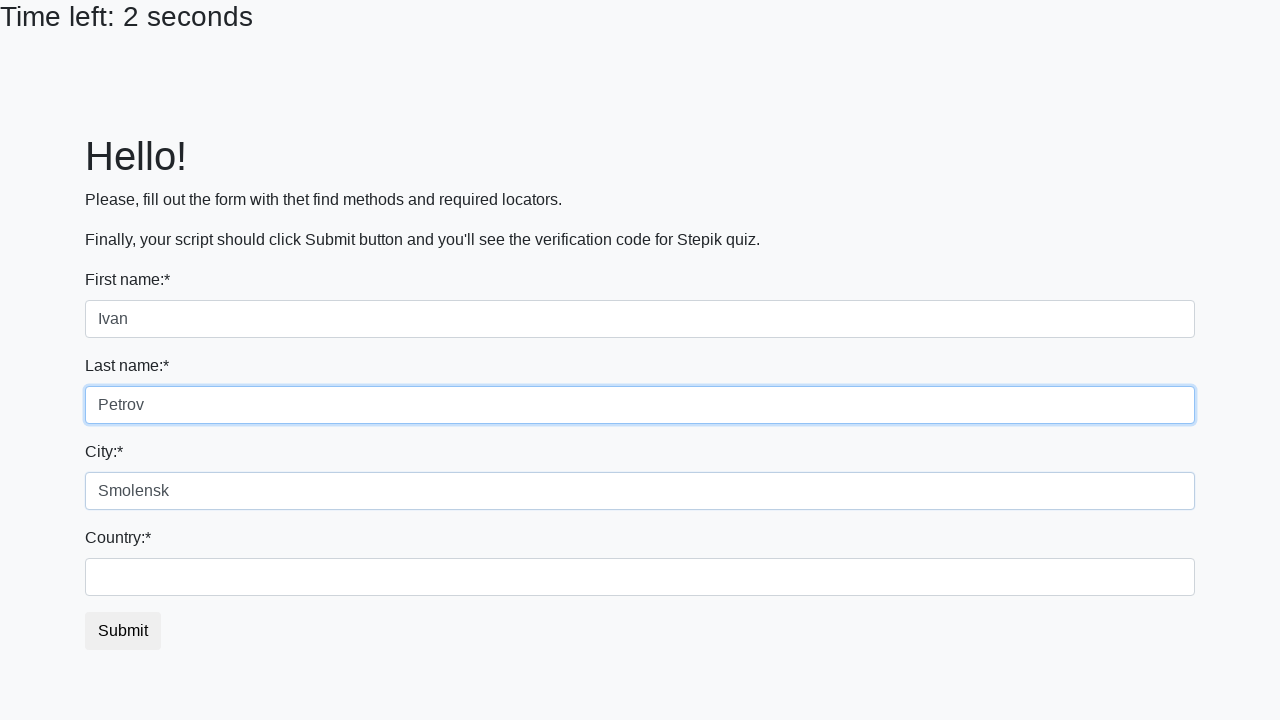

Filled country field with 'Russia' on #country
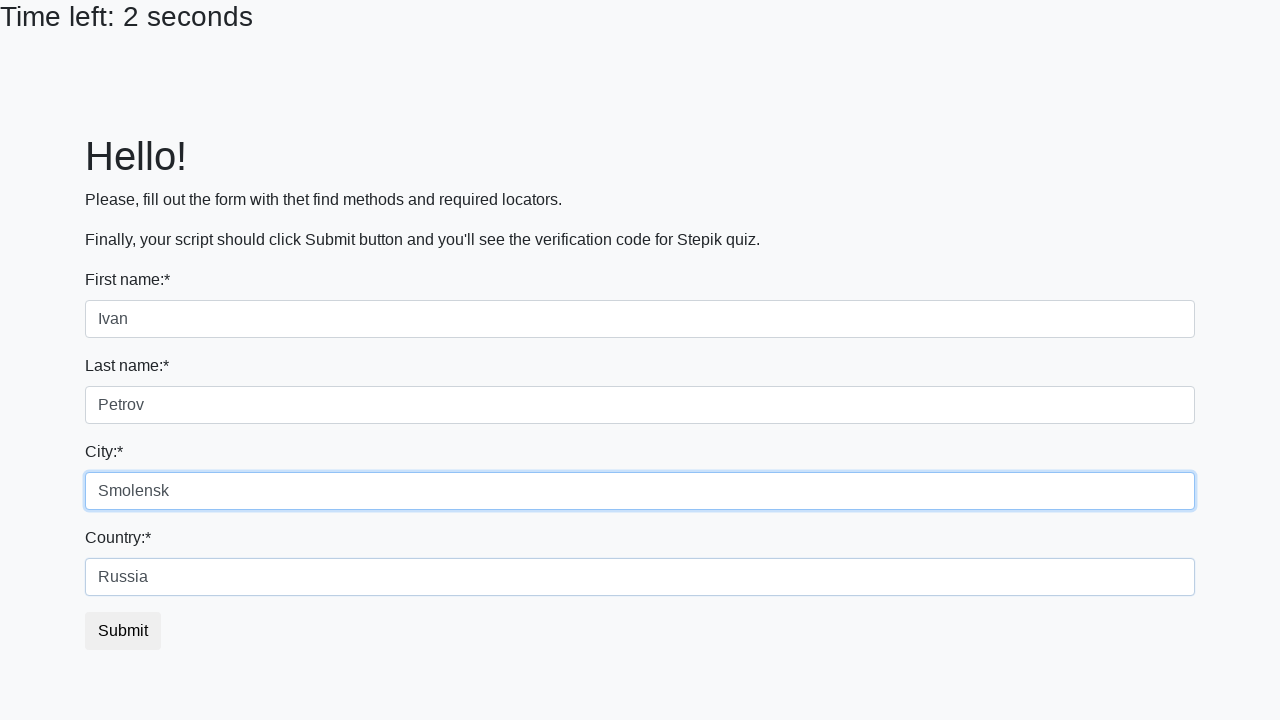

Clicked submit button to register at (123, 631) on .btn-default
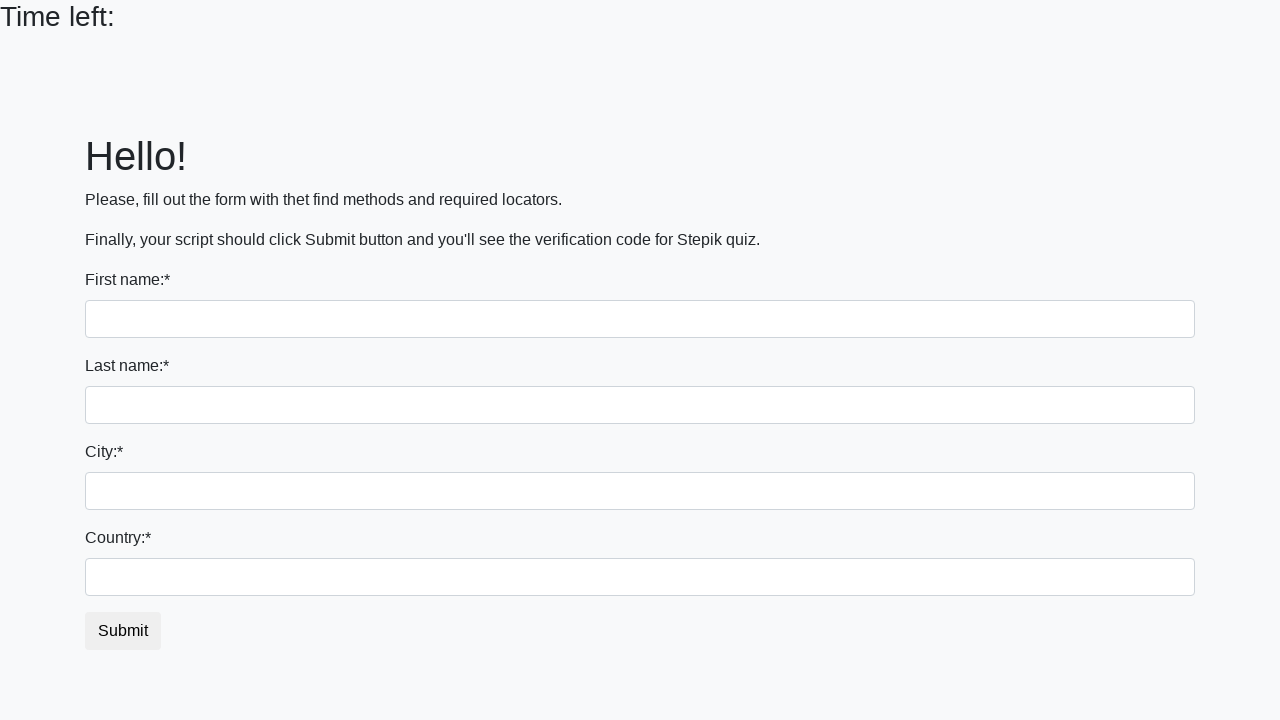

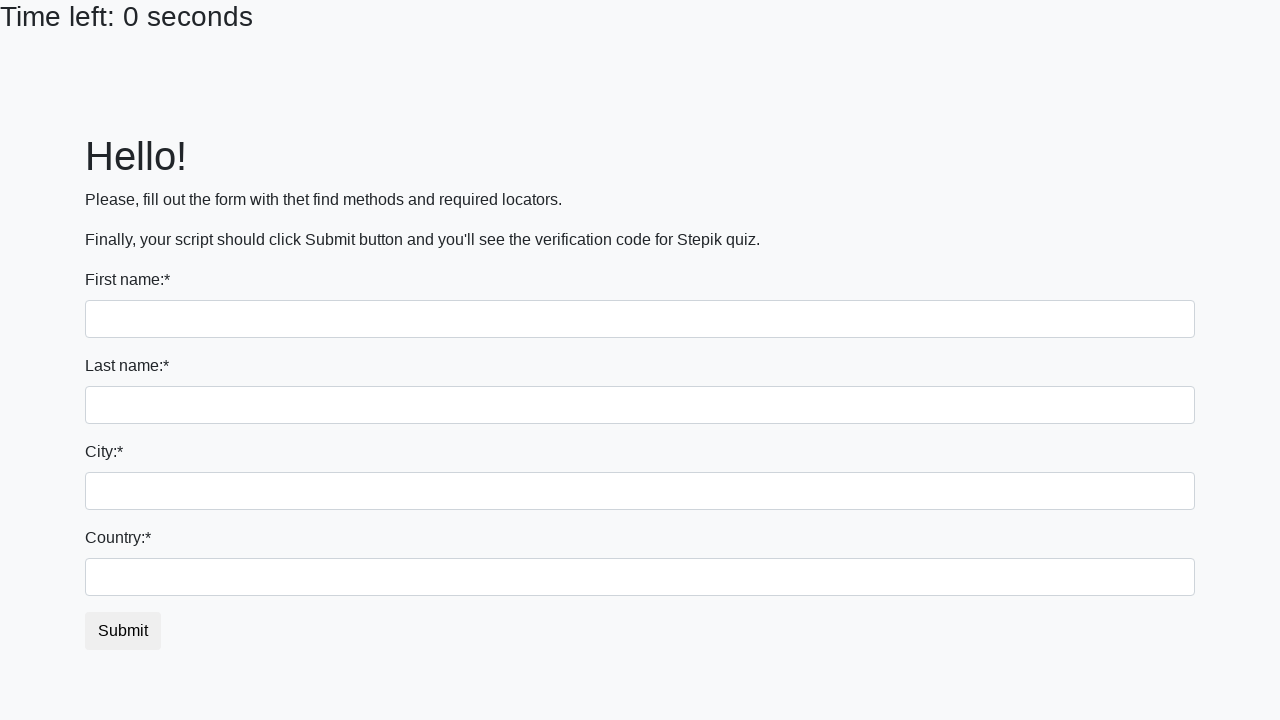